Tests registration form validation with invalid email format and verifies email validation error messages

Starting URL: https://alada.vn/tai-khoan/dang-ky.html

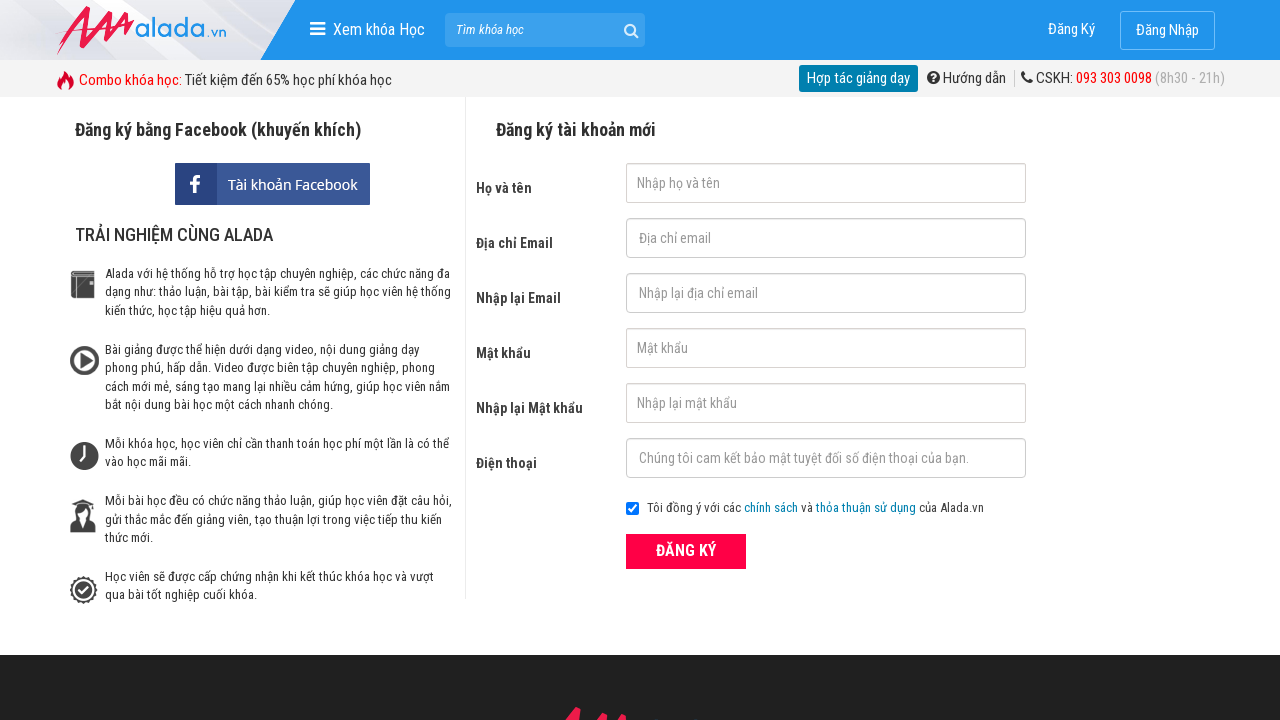

Filled first name field with 'Harry Nguyen' on #txtFirstname
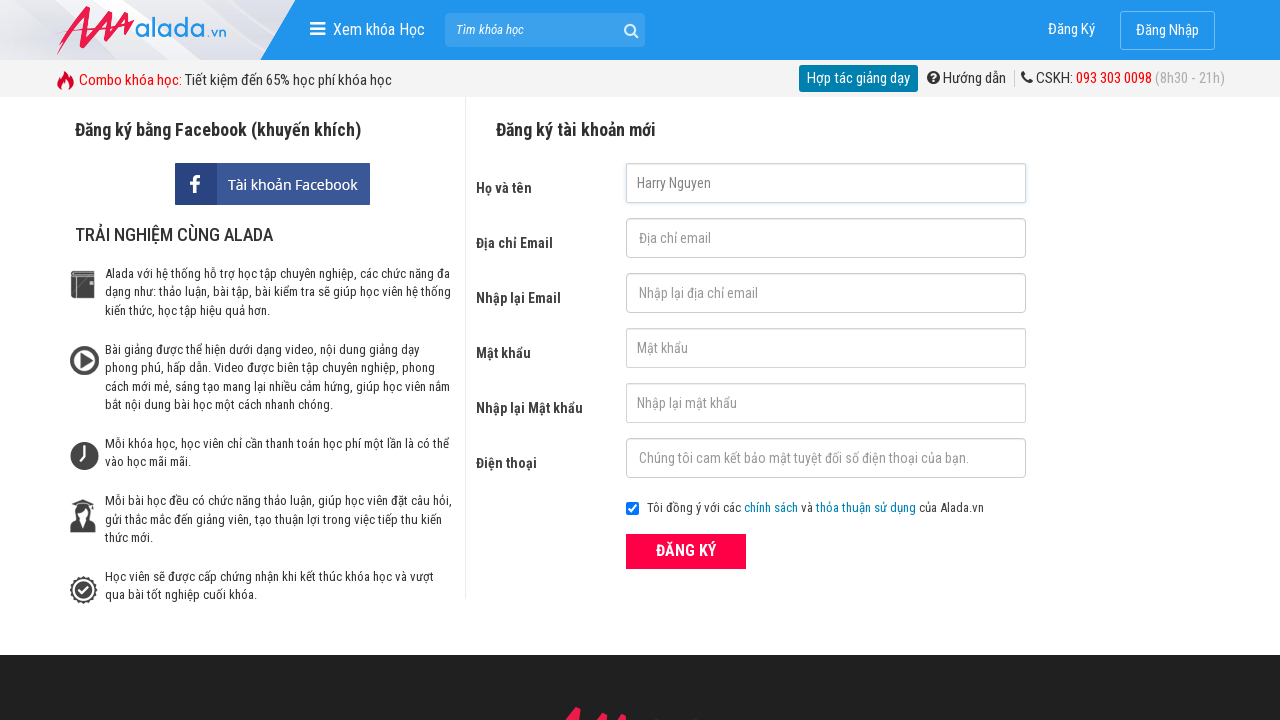

Filled email field with invalid format '123@123@123' on input#txtEmail
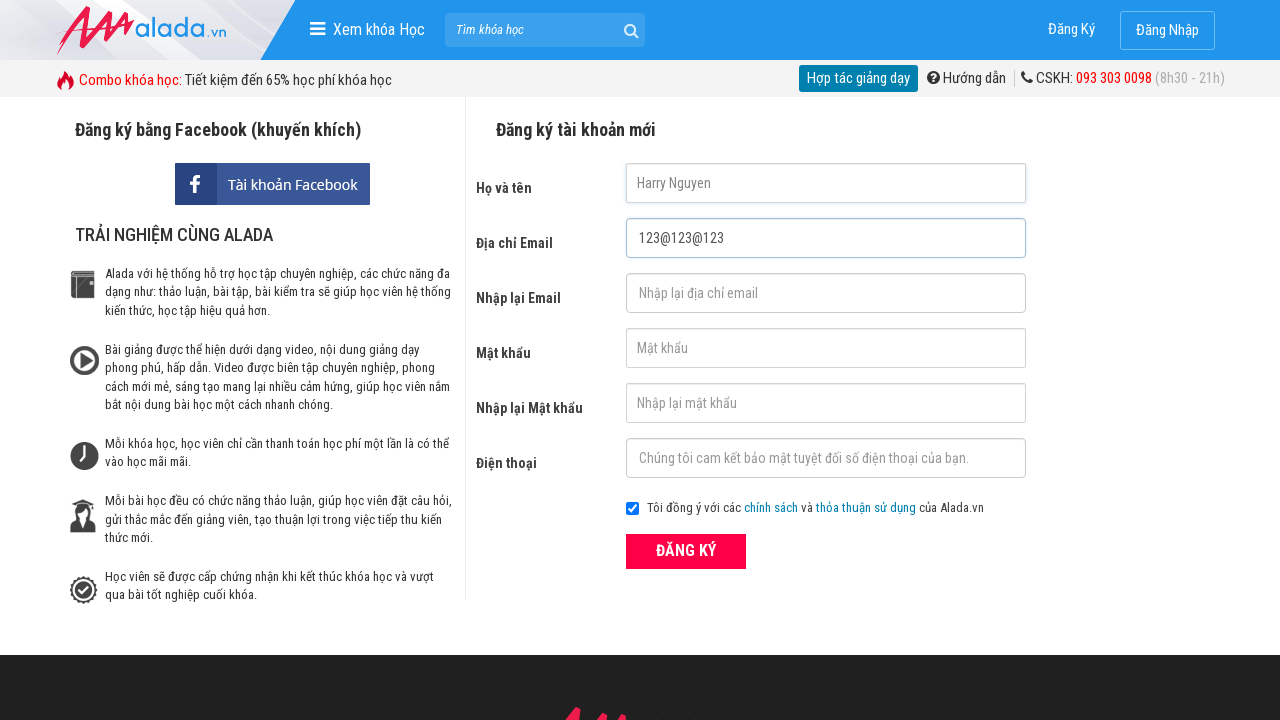

Filled confirm email field with invalid format '123@123@123' on input#txtCEmail
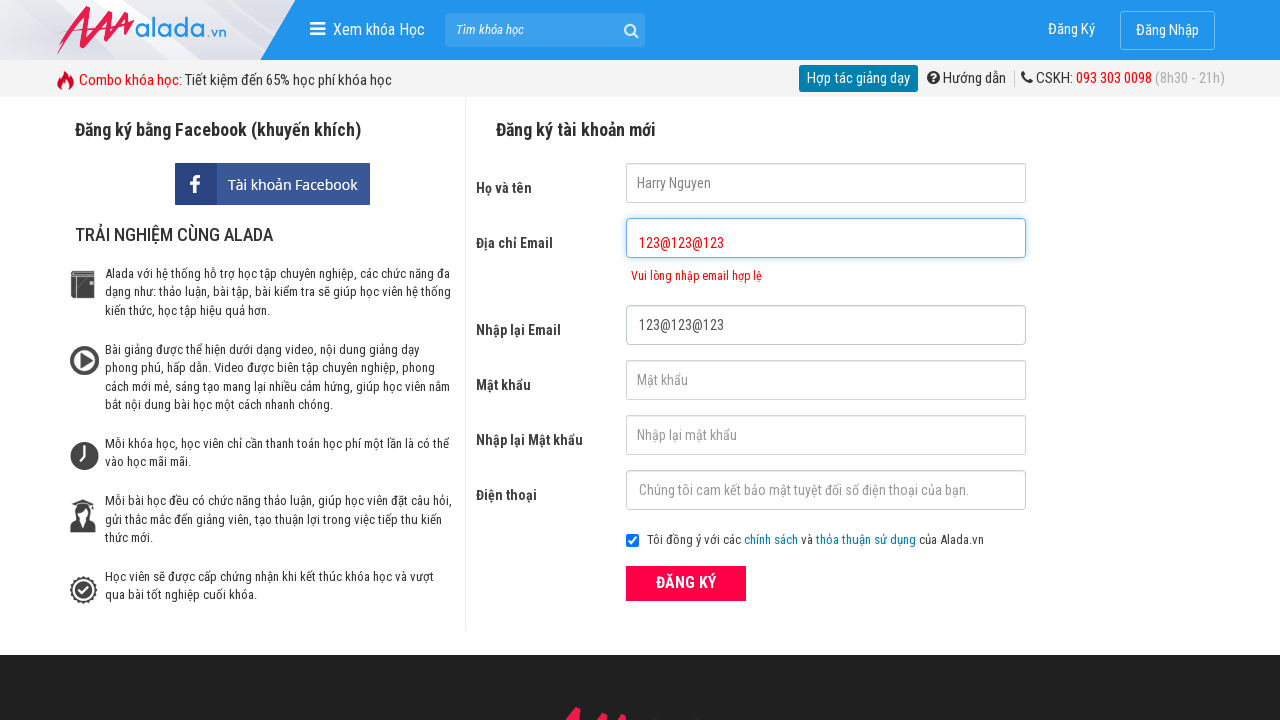

Filled password field with '123456' on input#txtPassword
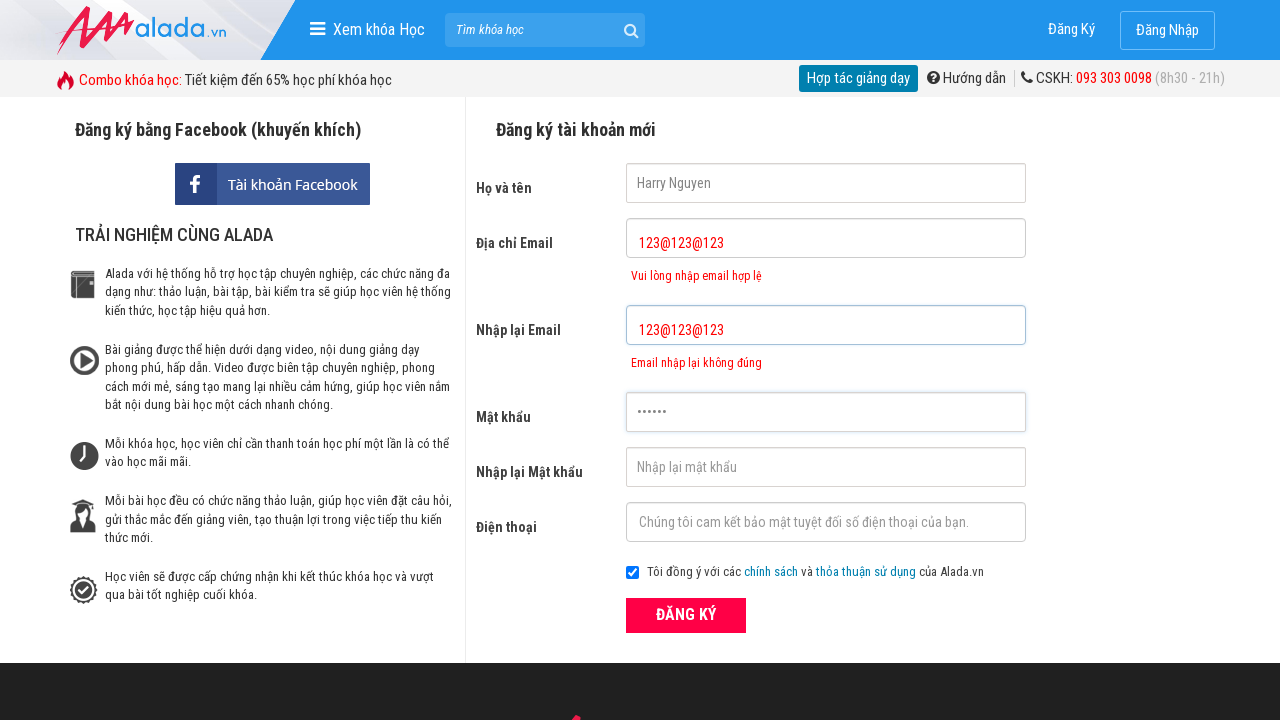

Filled confirm password field with '123456' on #txtCPassword
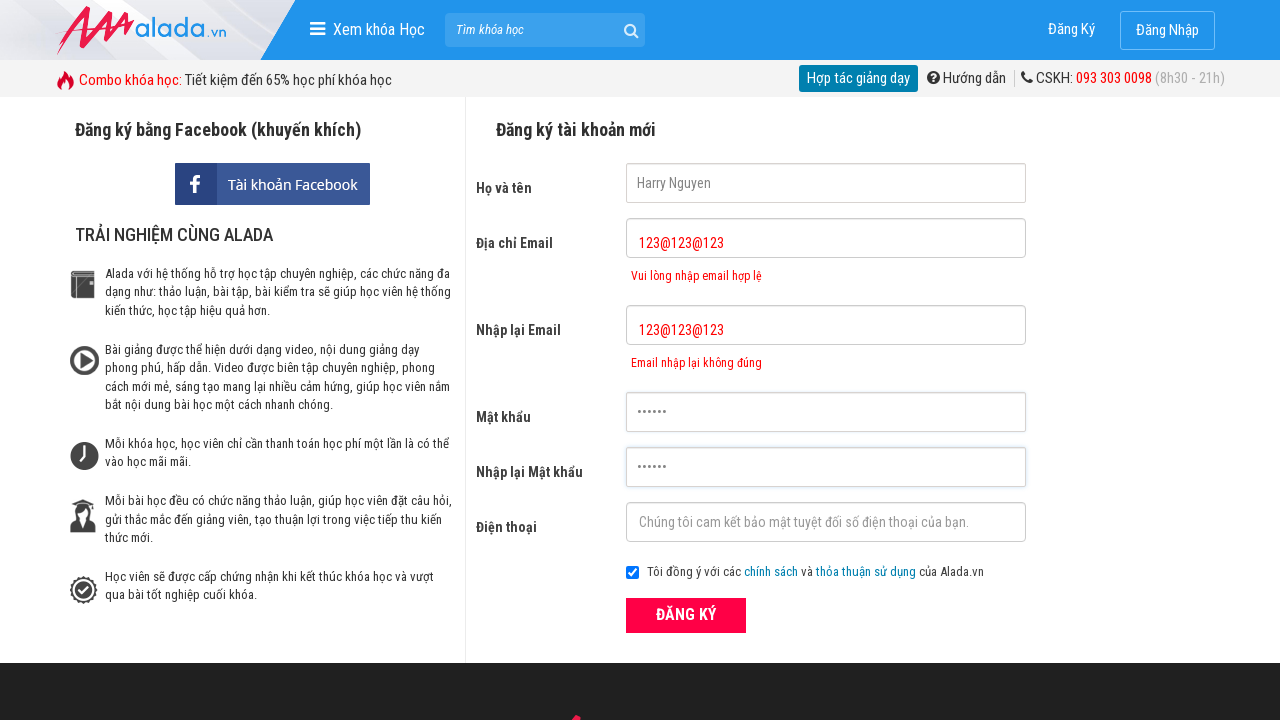

Filled phone number field with '0967552989' on input#txtPhone
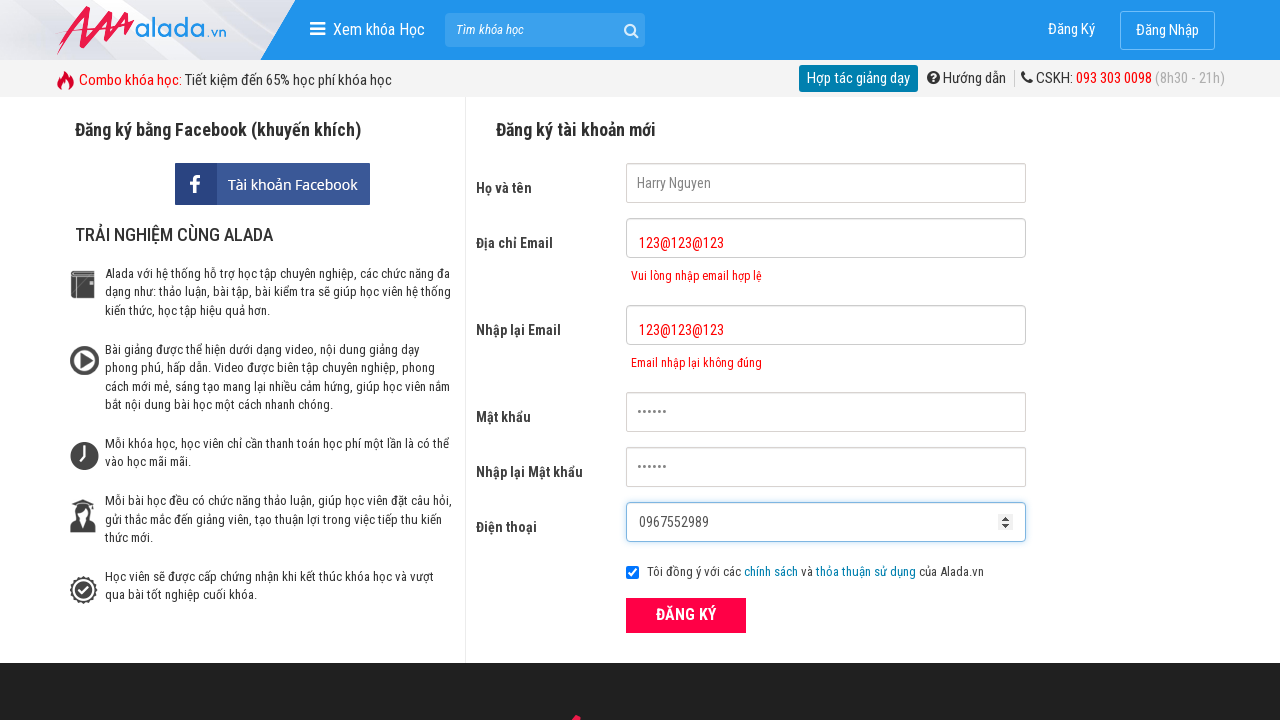

Clicked ĐĂNG KÝ (Register) button at (686, 615) on xpath=//button[text()='ĐĂNG KÝ' and @type='submit']
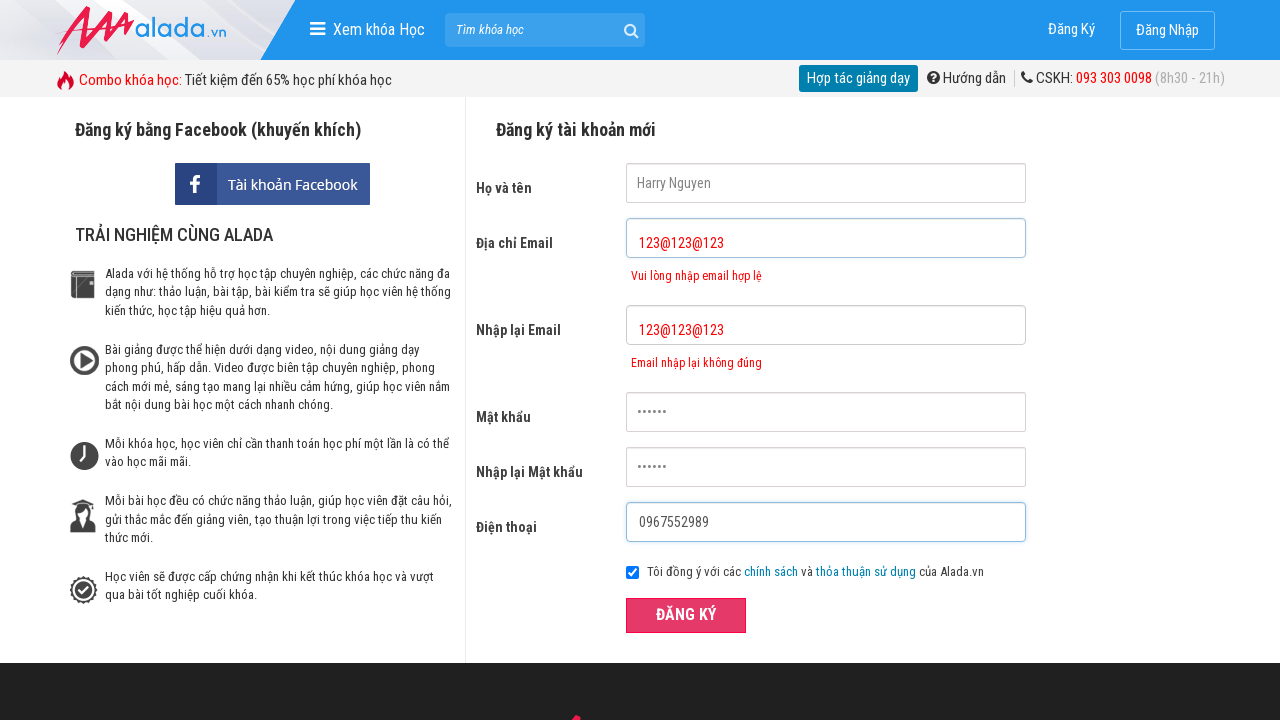

Email validation error message appeared
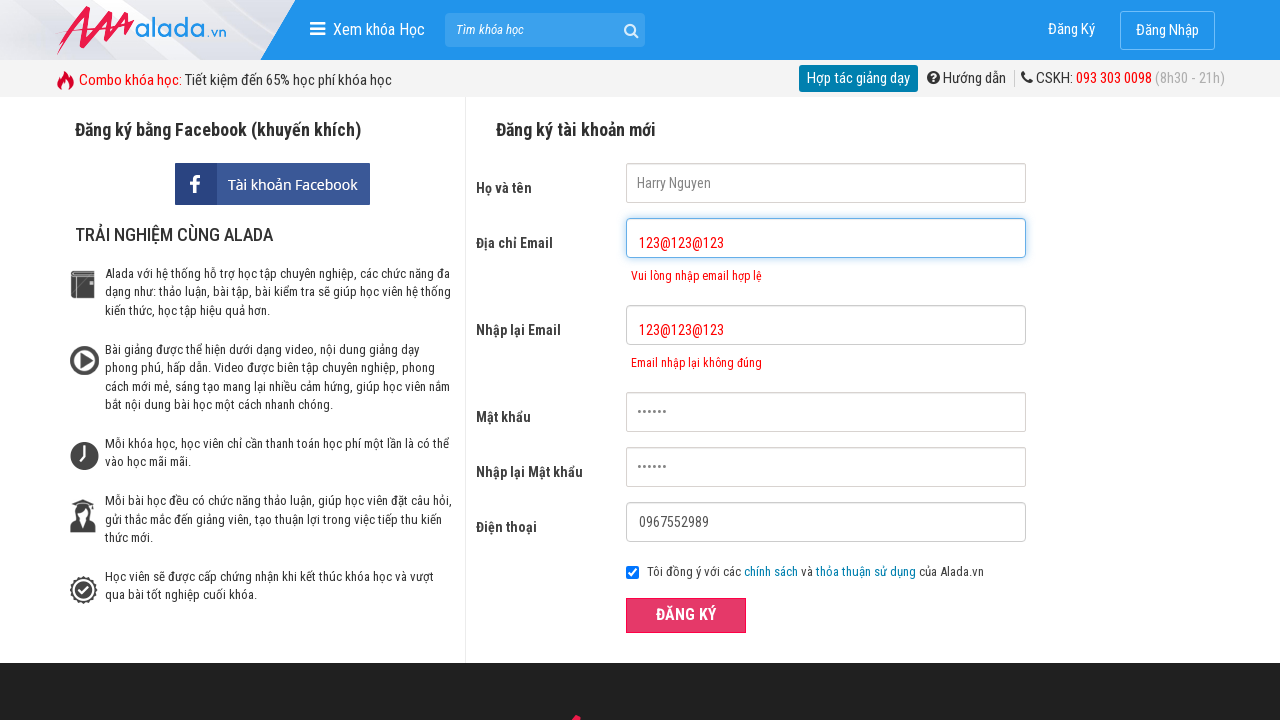

Confirm email validation error message appeared
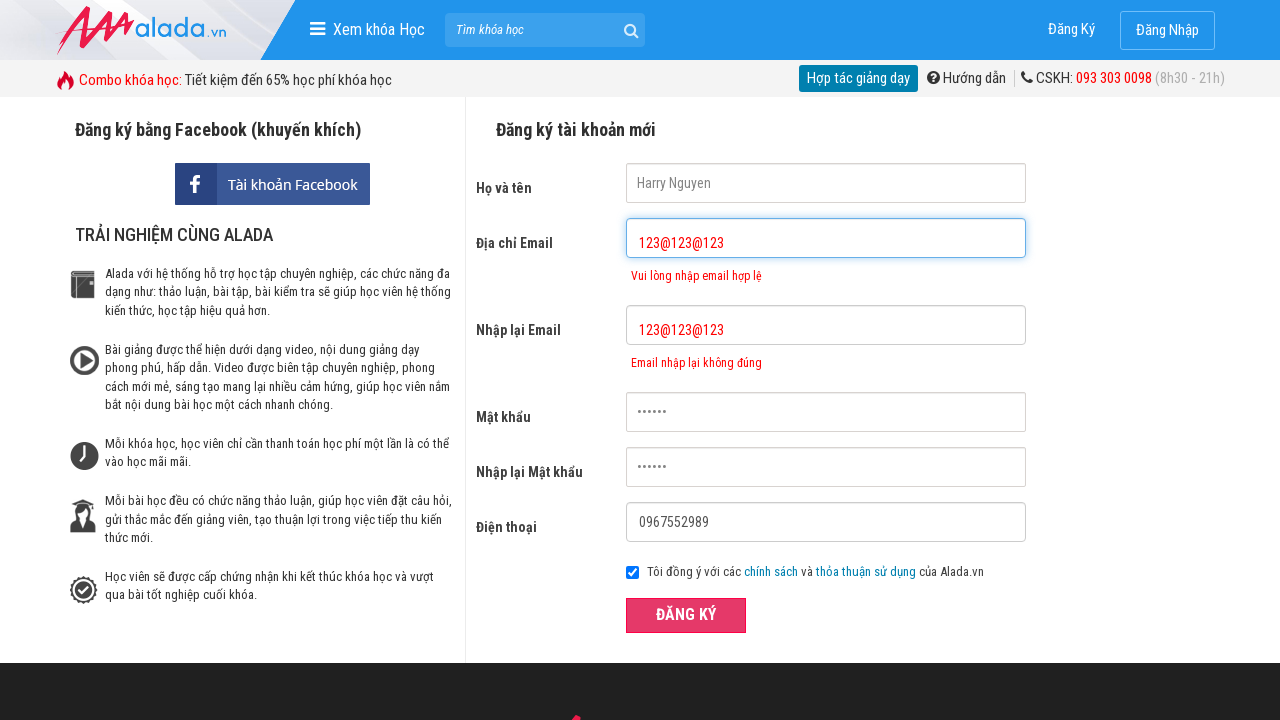

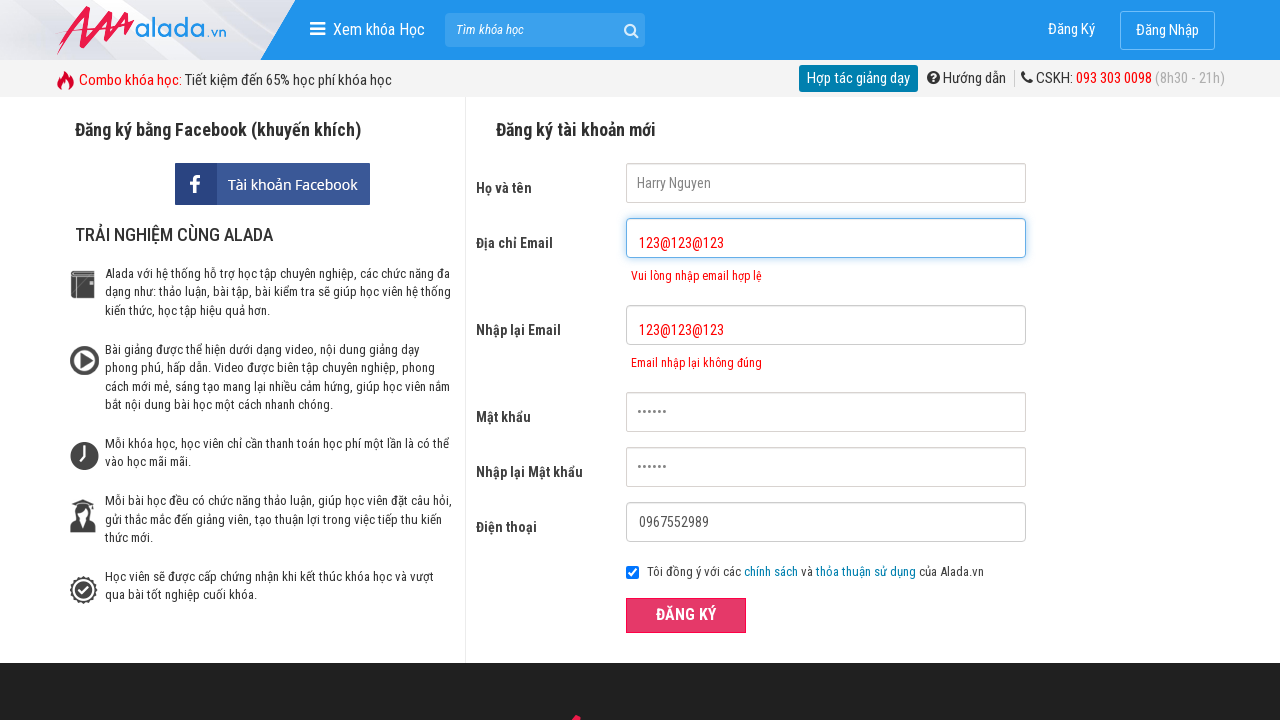